Tests a registration form by filling out various form fields including text inputs, radio buttons, checkboxes, dropdowns, date fields, textarea, range slider, and toggle options, then submitting the form.

Starting URL: https://material.playwrightvn.com/

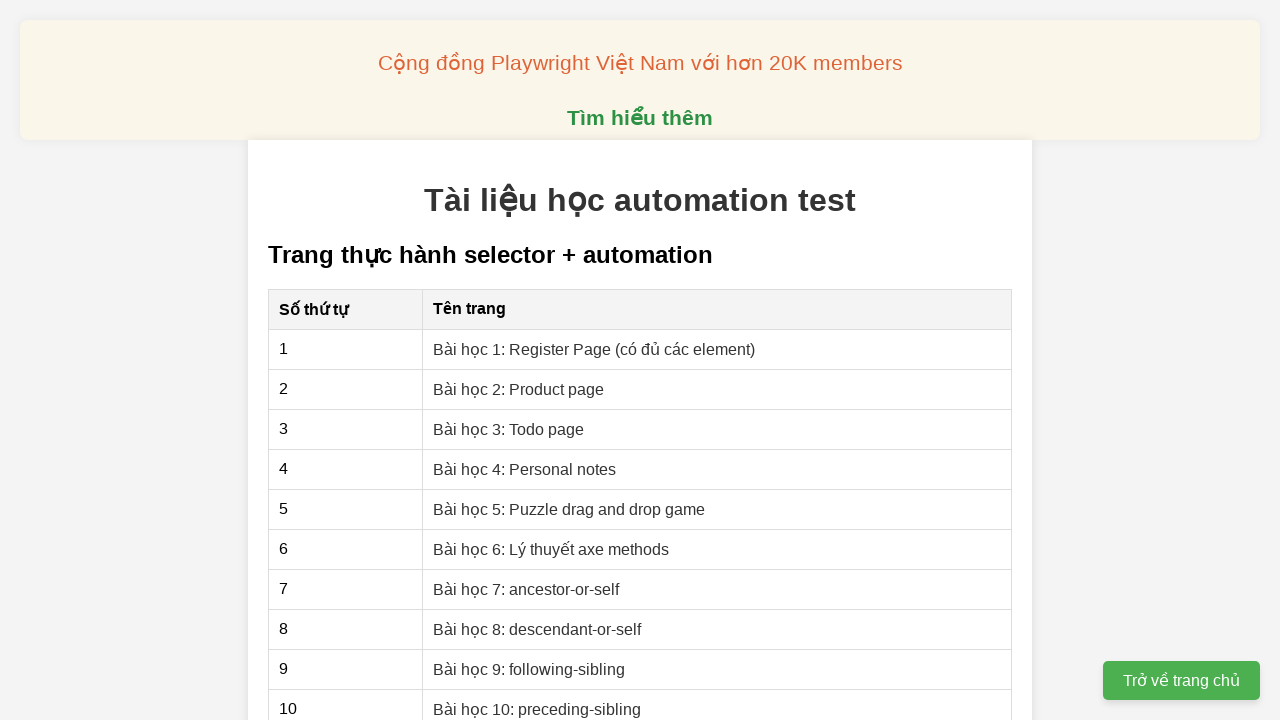

Clicked on Register Page lesson link at (594, 349) on xpath=//a[text()= 'Bài học 1: Register Page (có đủ các element)']
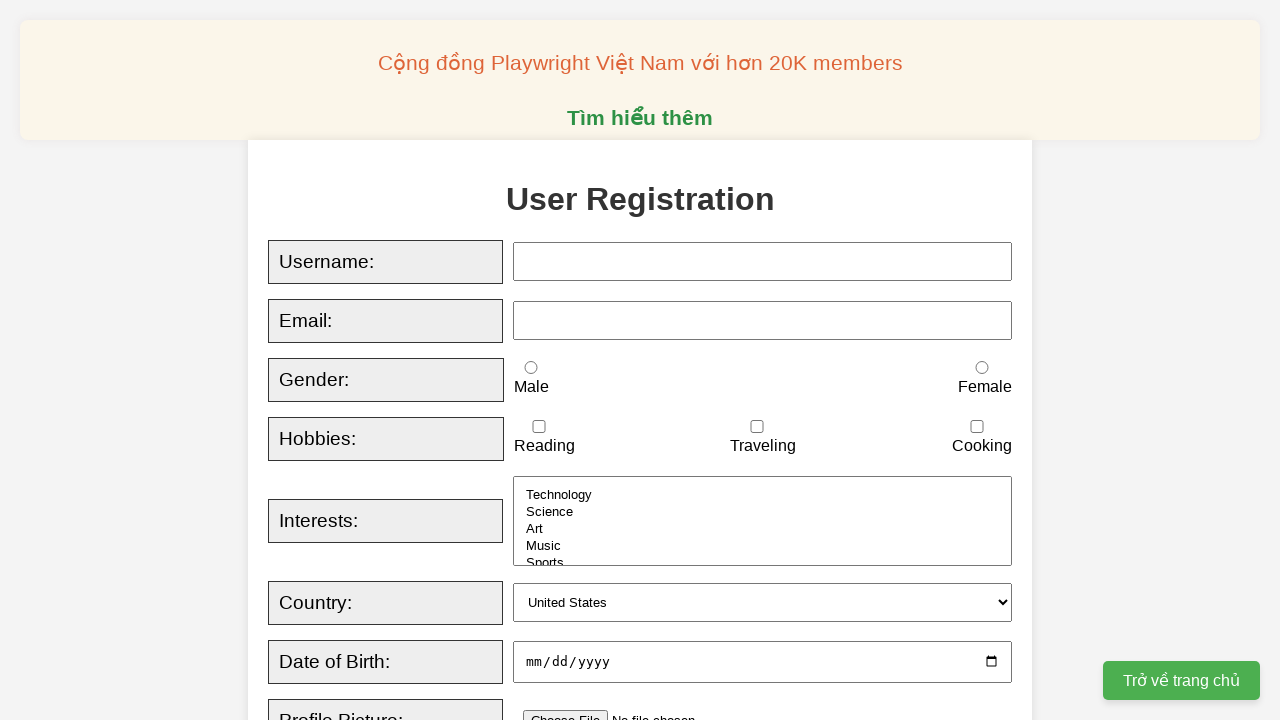

Filled username field with 'testuser_marco' on xpath=//input[@id='username']
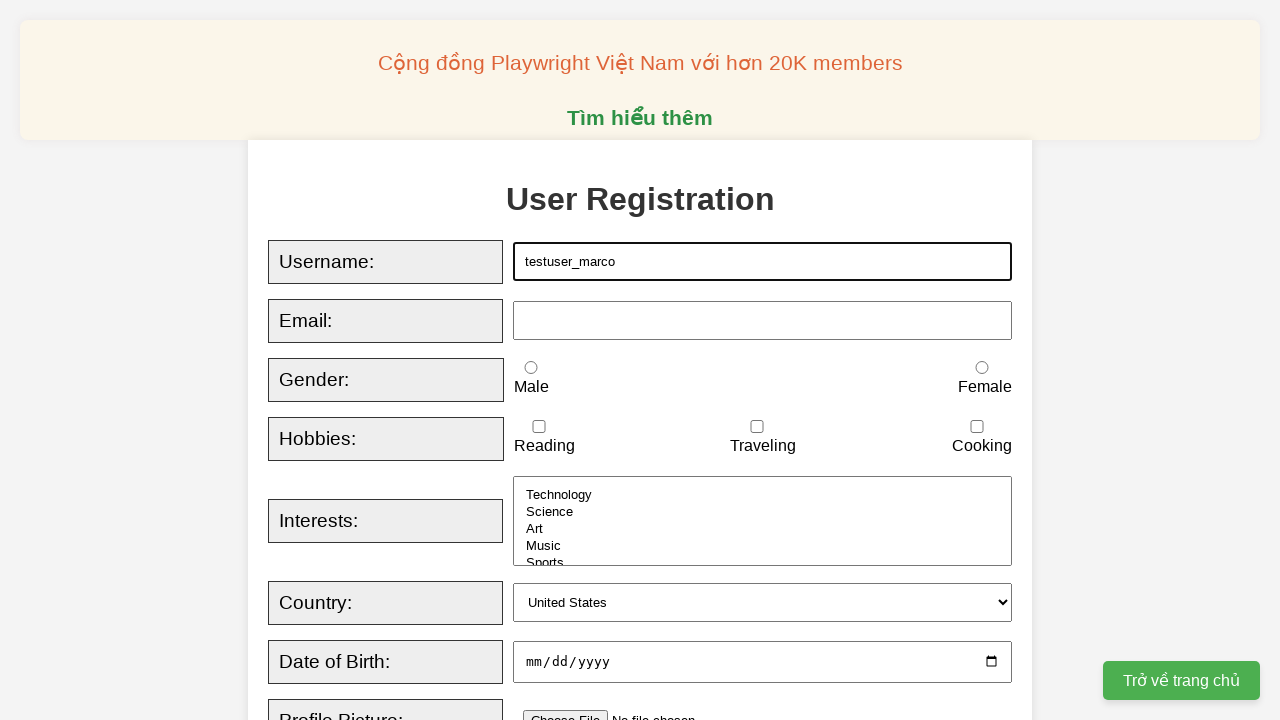

Filled email field with 'marco.test@example.com'
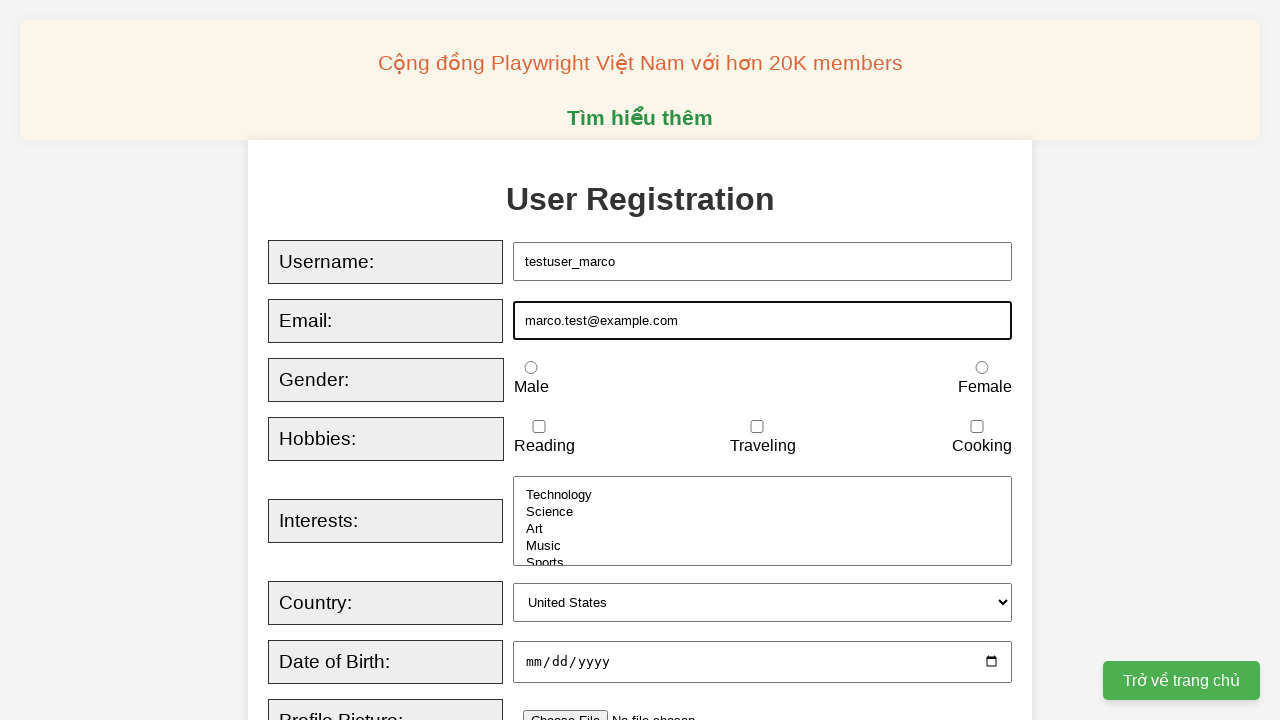

Selected female gender radio button at (982, 368) on xpath=//input[@id='female']
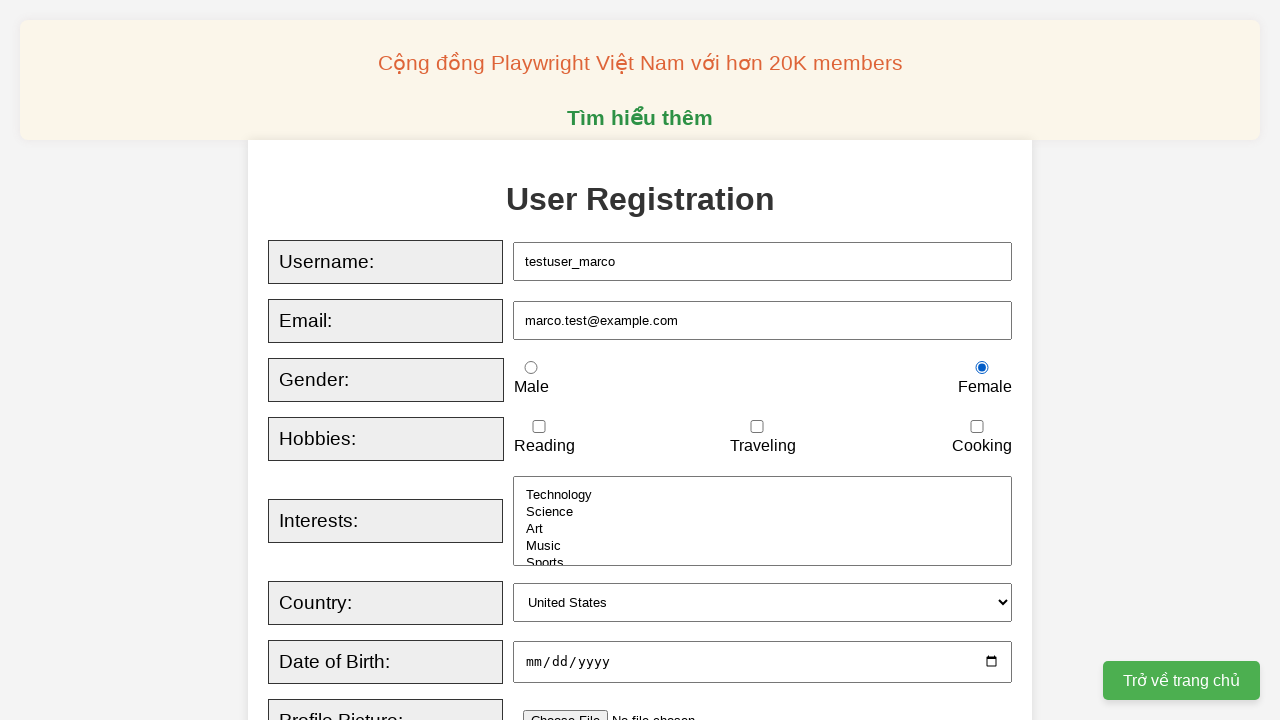

Checked cooking hobby checkbox at (977, 427) on xpath=//input[@id='cooking']
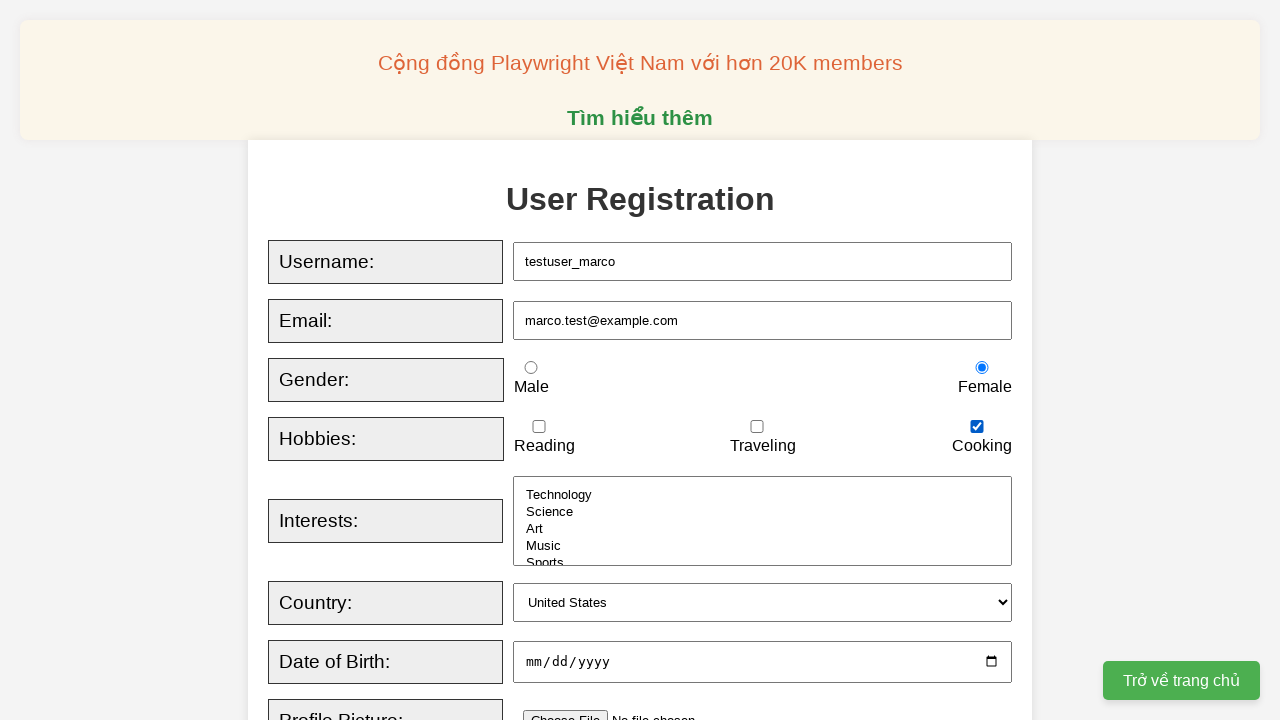

Selected 'music' from interests dropdown on xpath=//select[@id='interests']
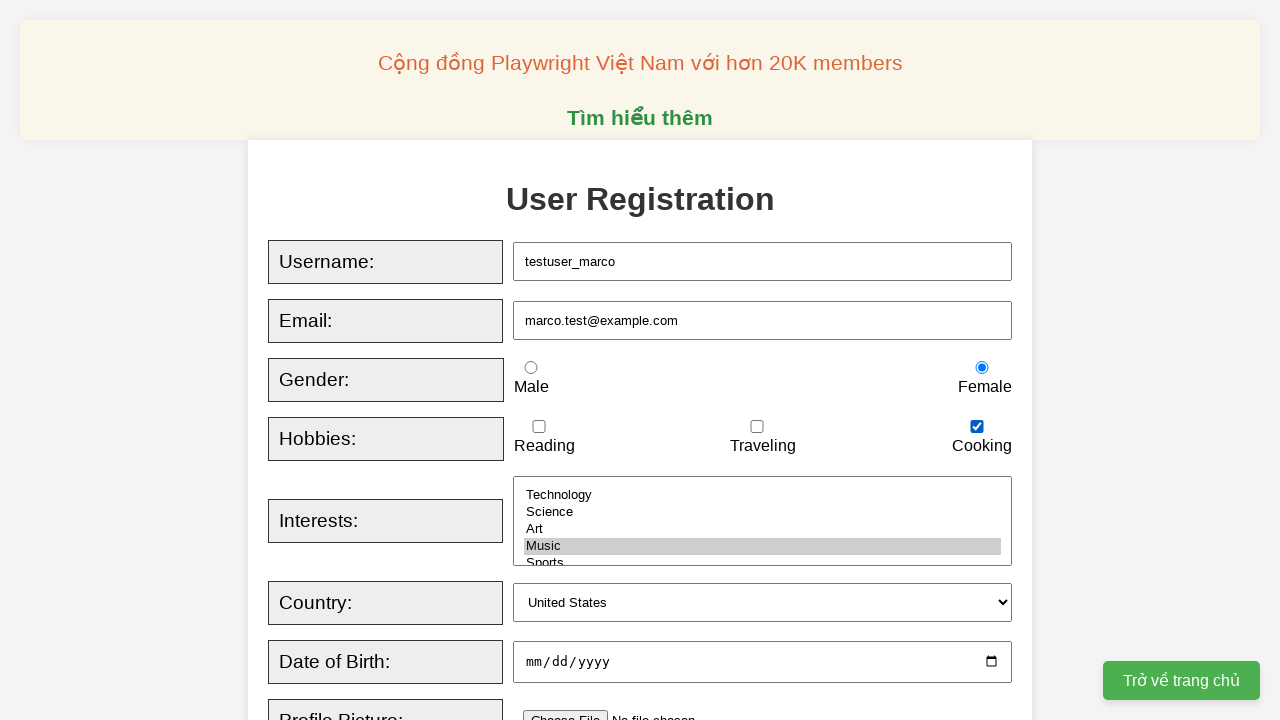

Selected 'uk' from country dropdown on xpath=//select[@id='country']
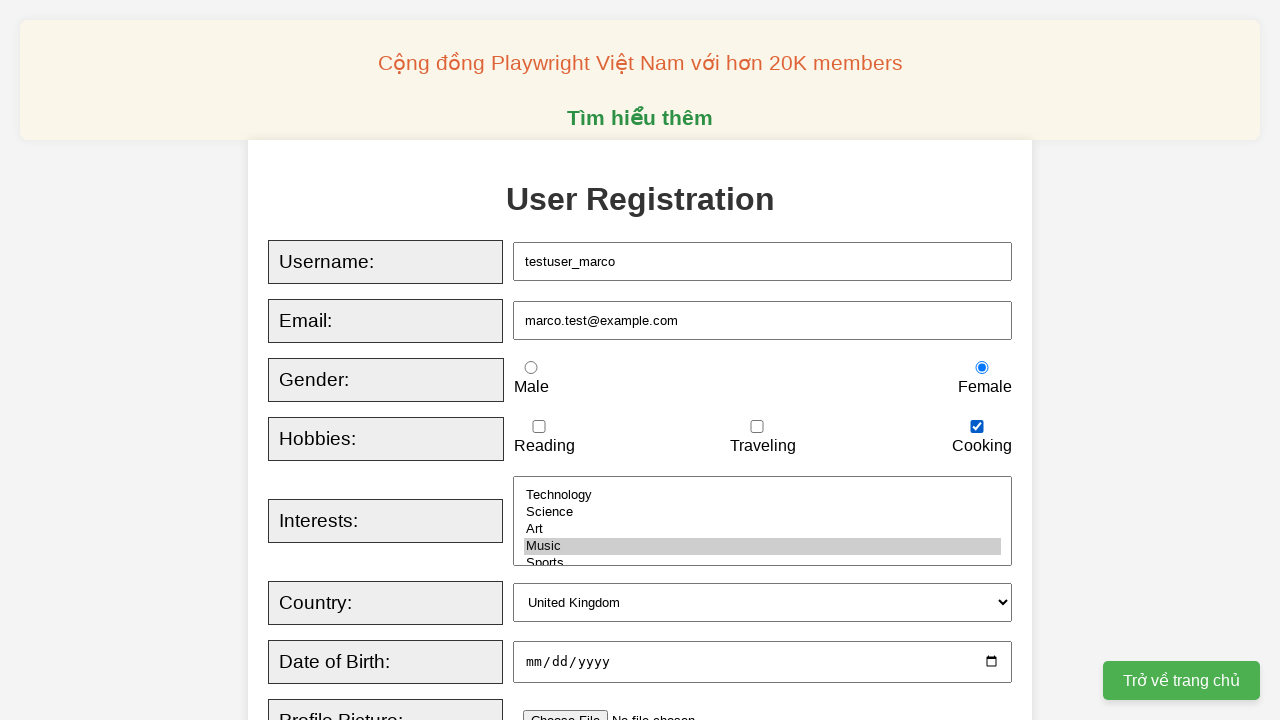

Filled date of birth field with '15031995'
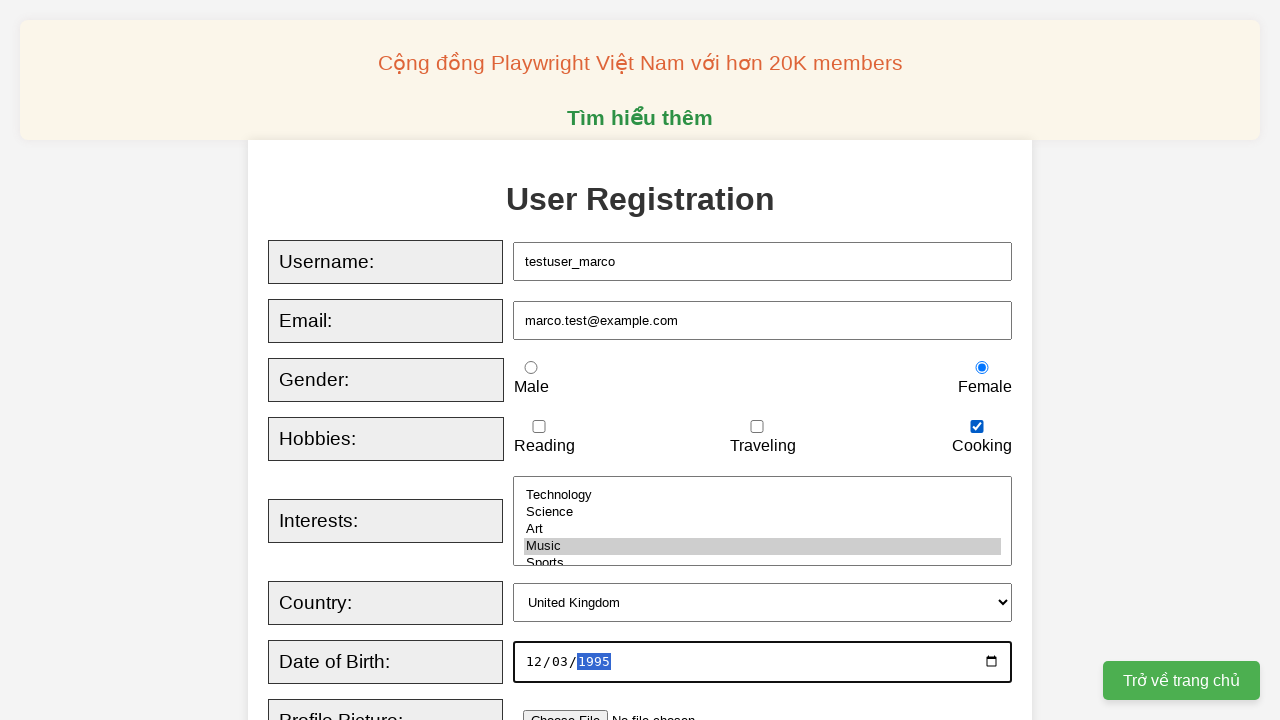

Filled bio textarea with sample text
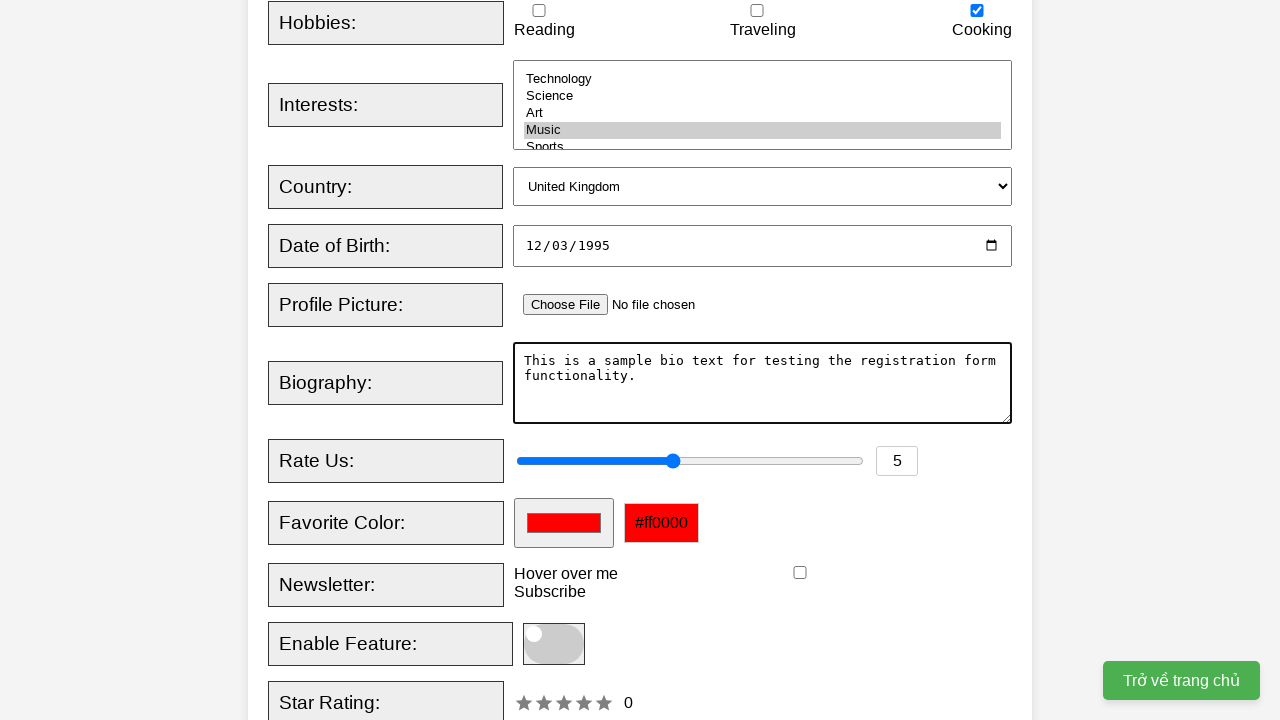

Clicked on range slider at (690, 461) on xpath=//input[@type='range']
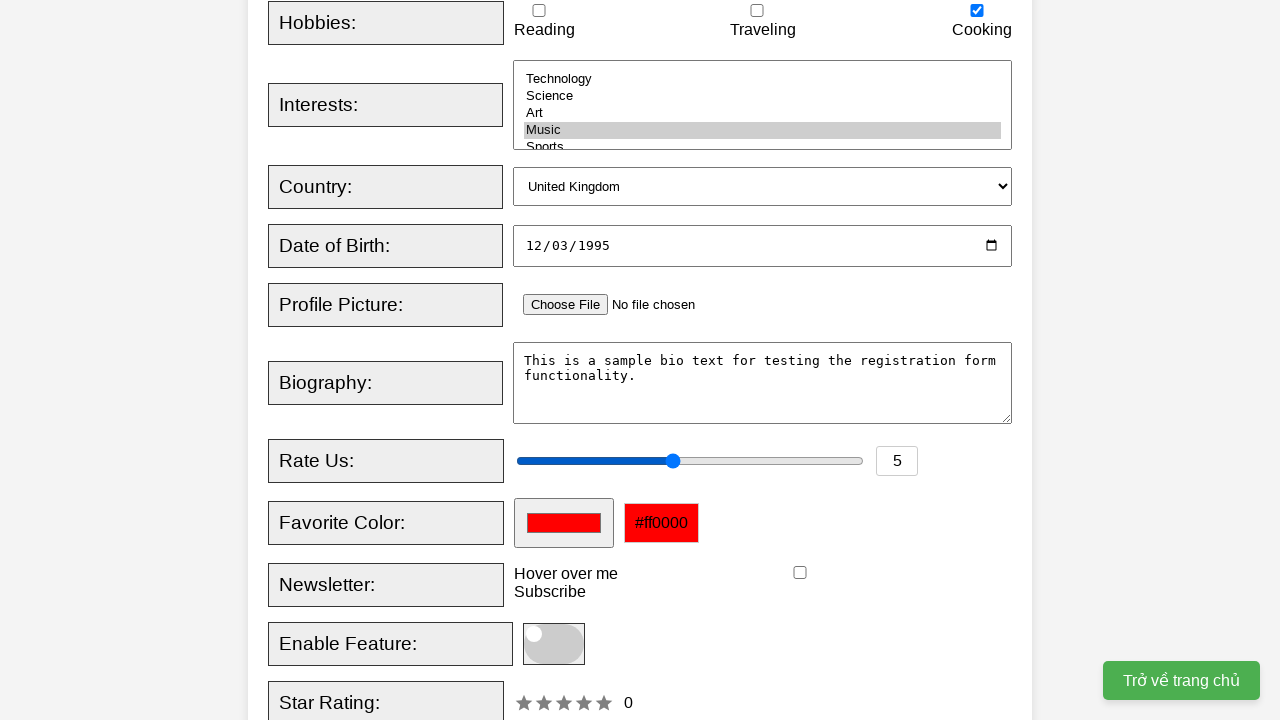

Checked newsletter checkbox at (800, 573) on xpath=//input[@id='newsletter']
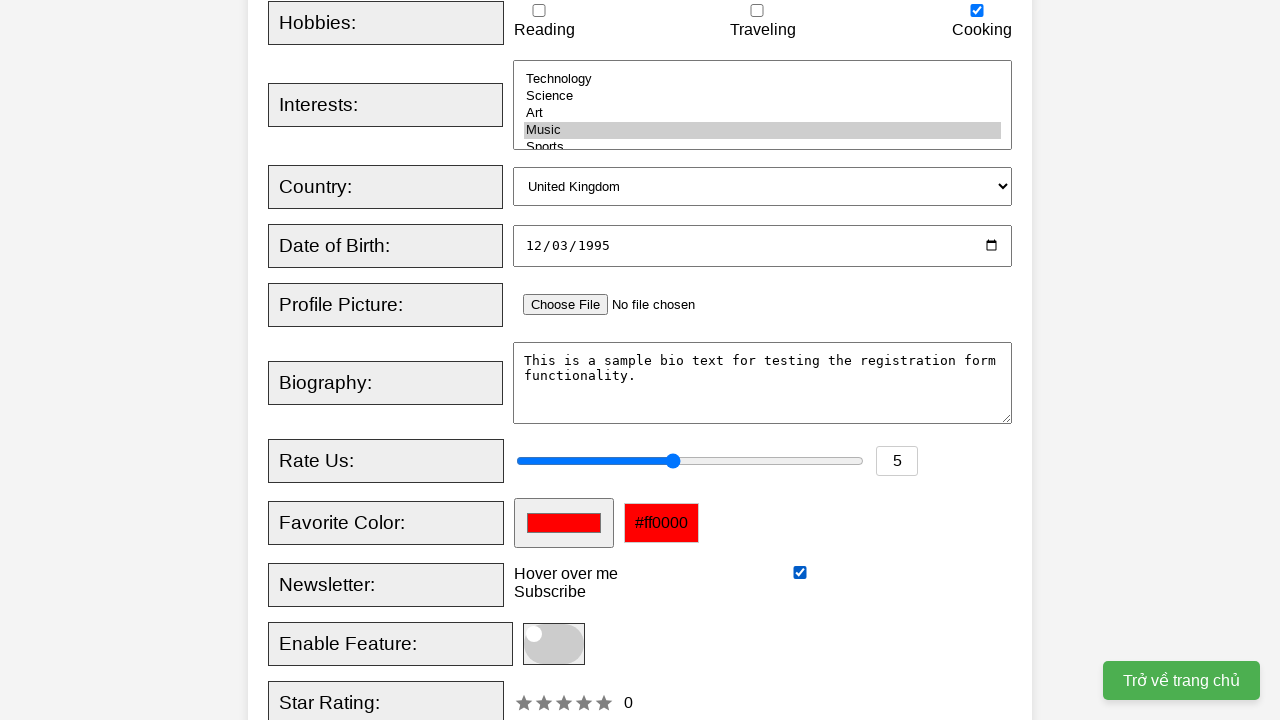

Clicked toggle option at (391, 644) on xpath=//label[@for='toggleOption']
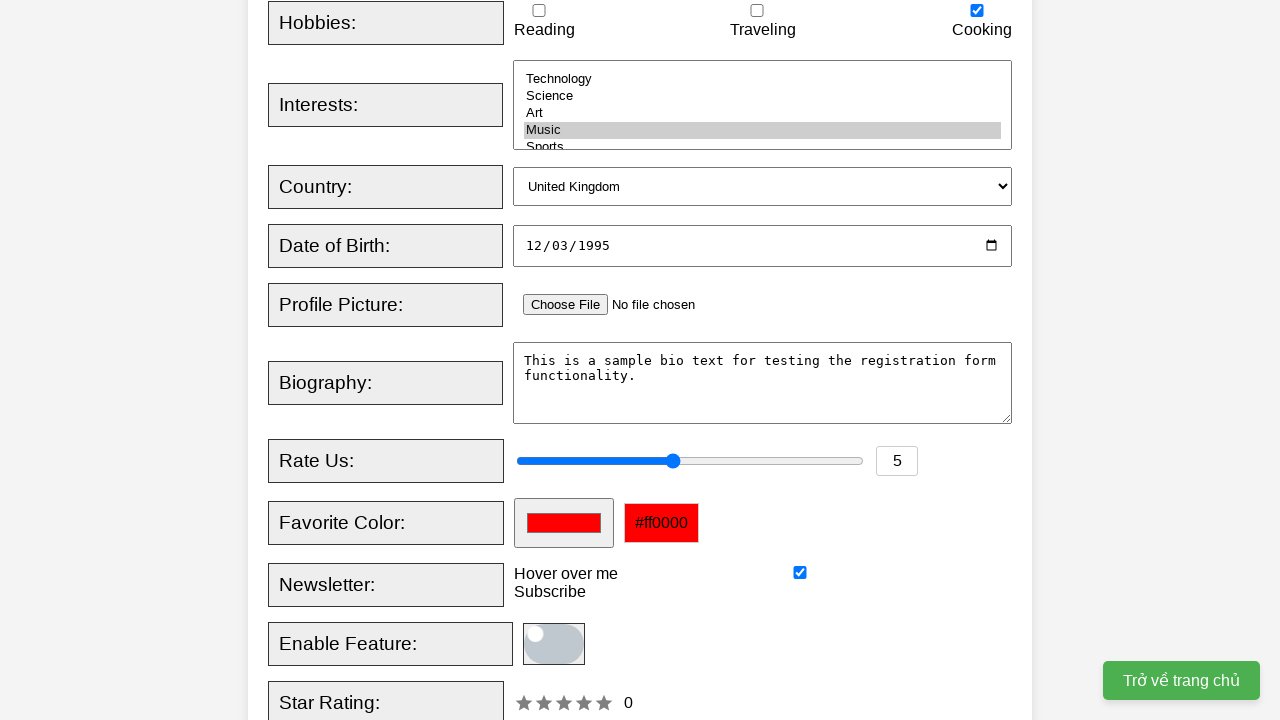

Clicked on star rating at (386, 698) on xpath=//label[@for='starRating']
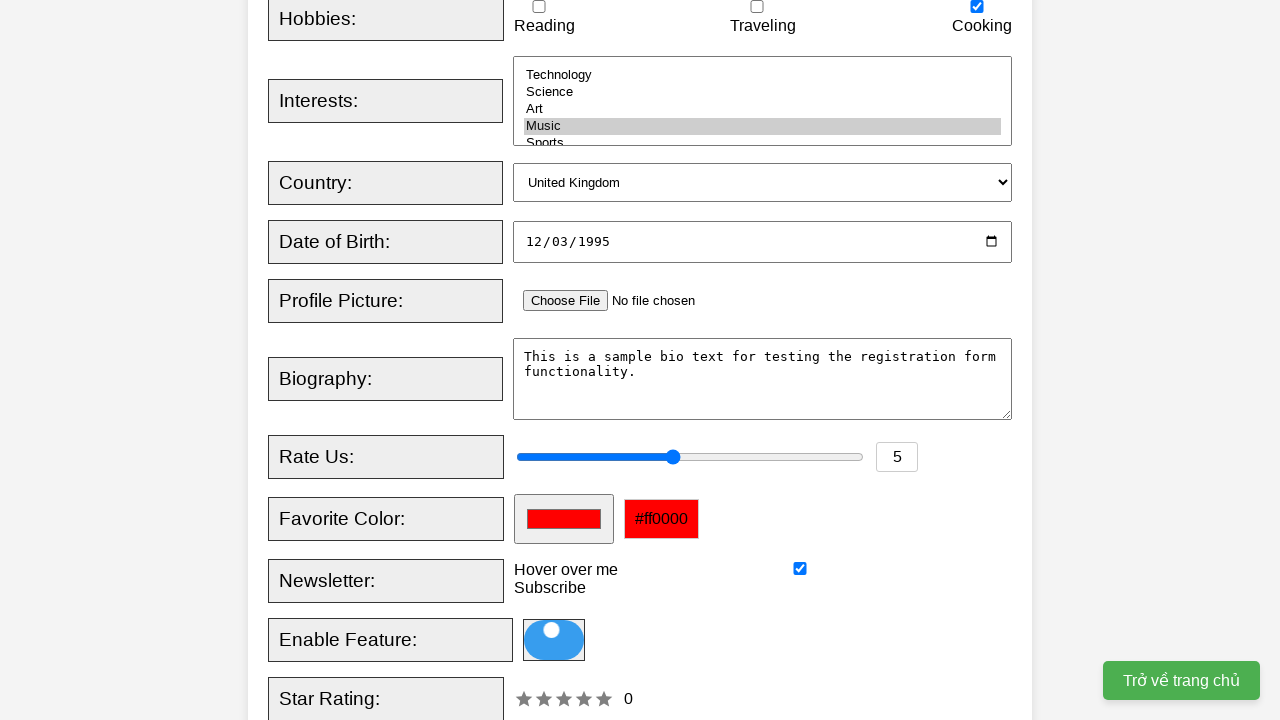

Filled custom date field with '25122025'
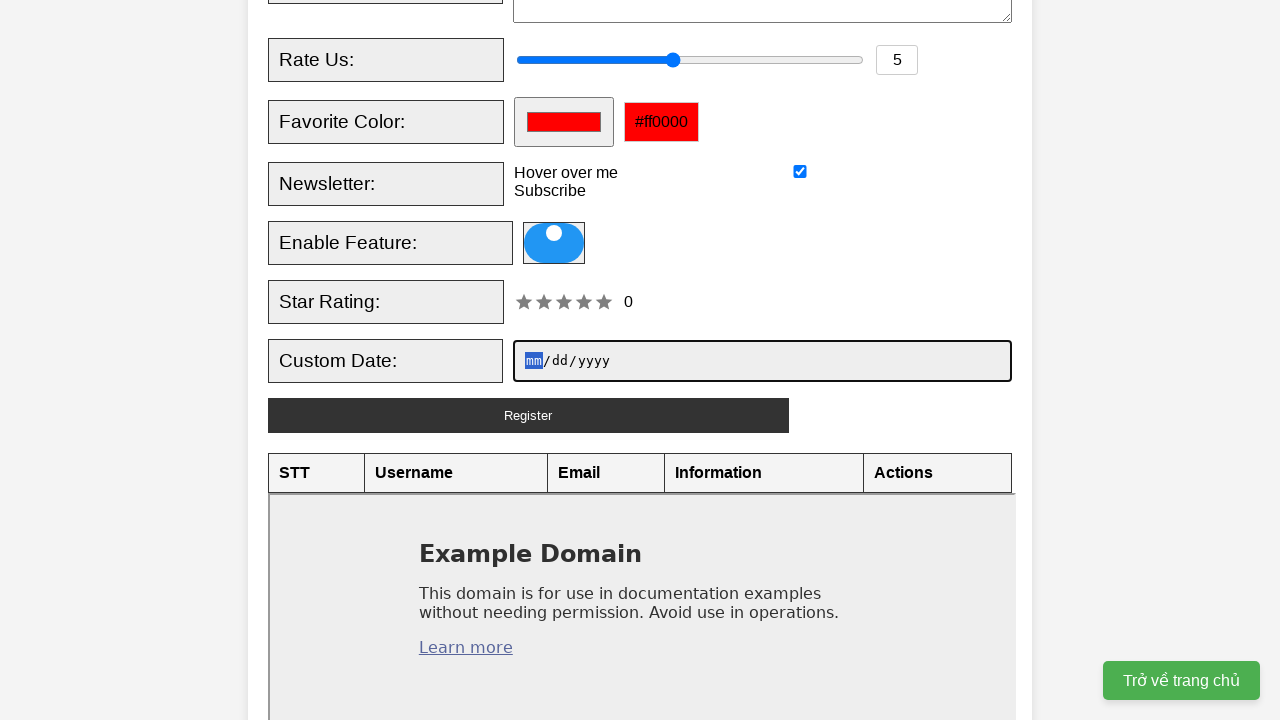

Clicked Register button to submit the form at (528, 415) on xpath=//button[@type='submit']
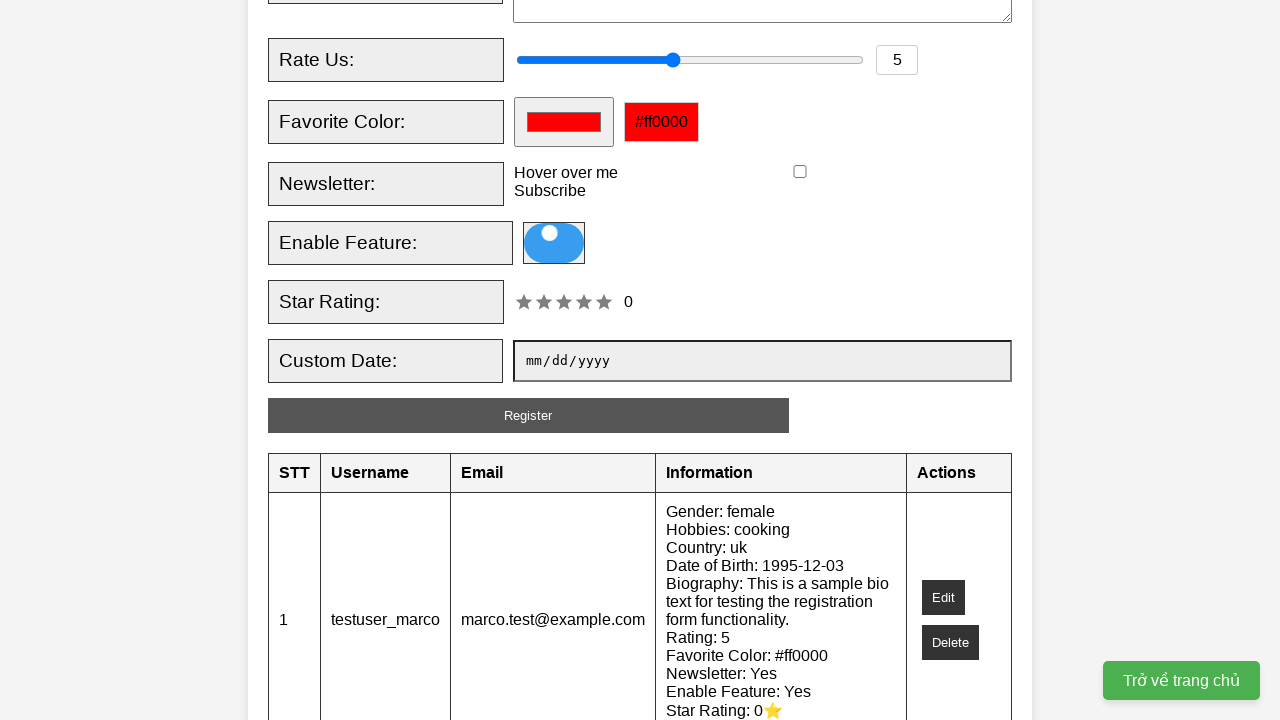

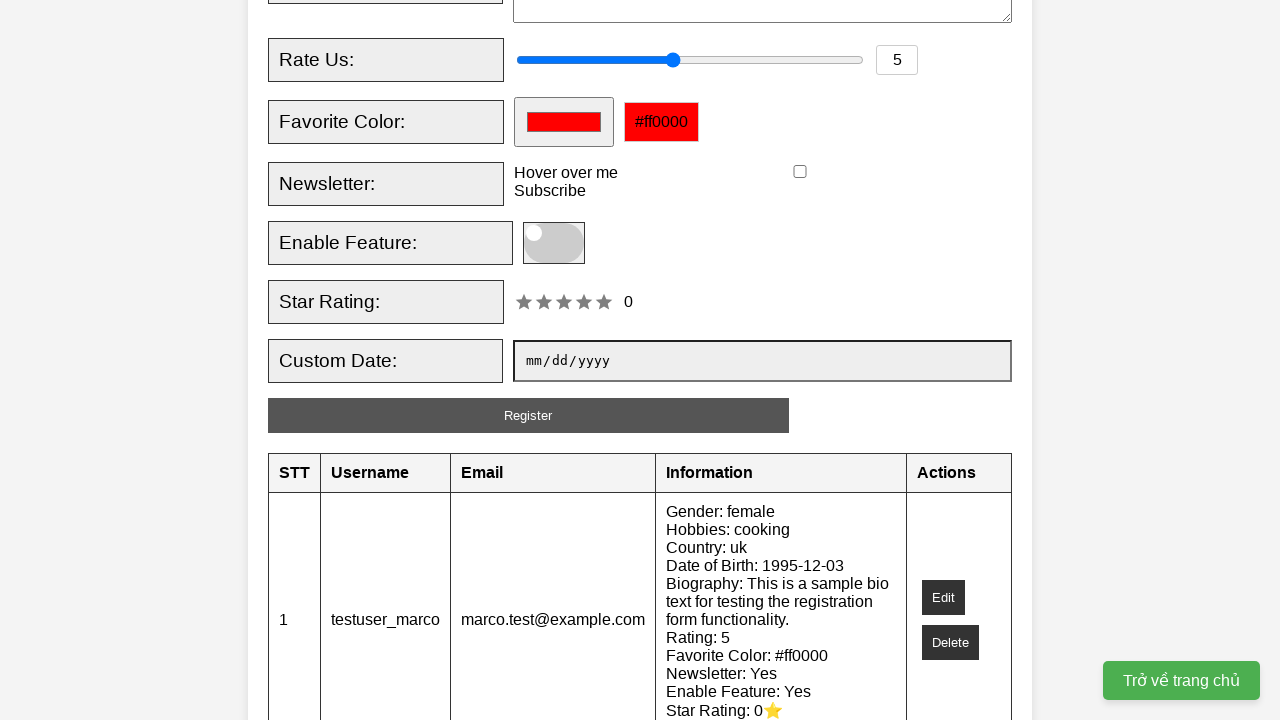